Tests verification of the exact current URL

Starting URL: https://demoqa.com/links

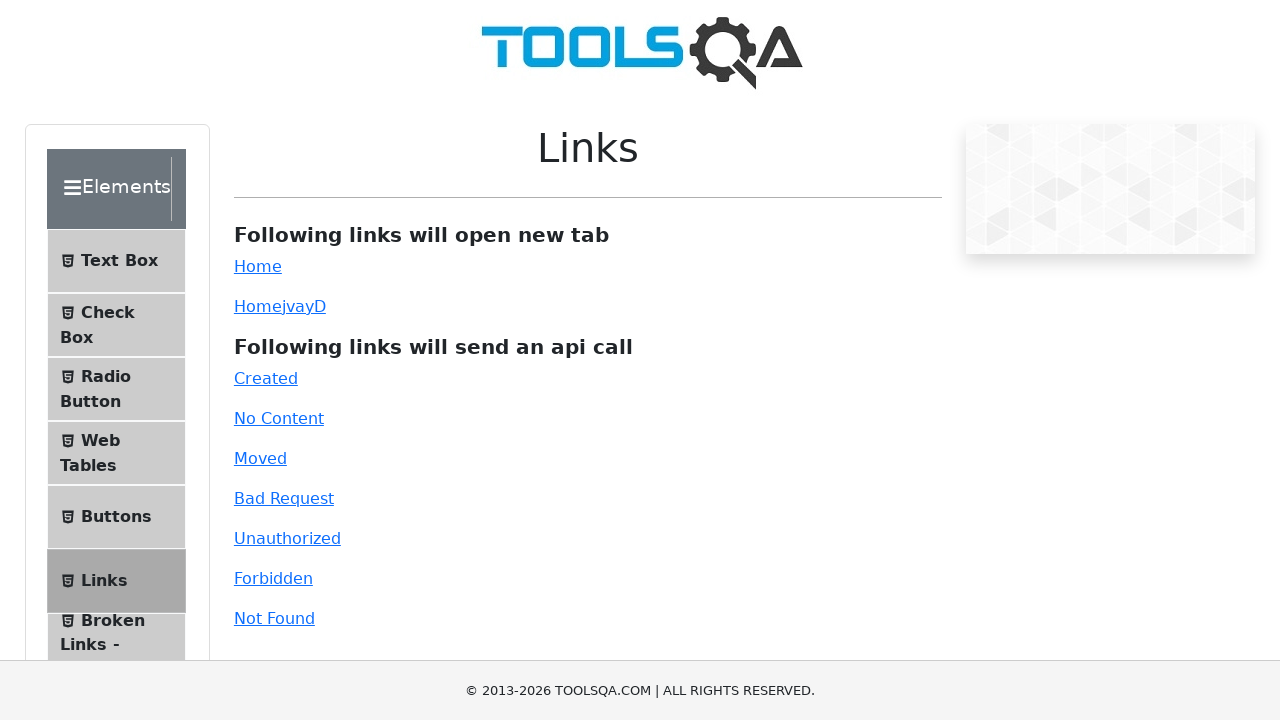

Navigated to https://demoqa.com/links
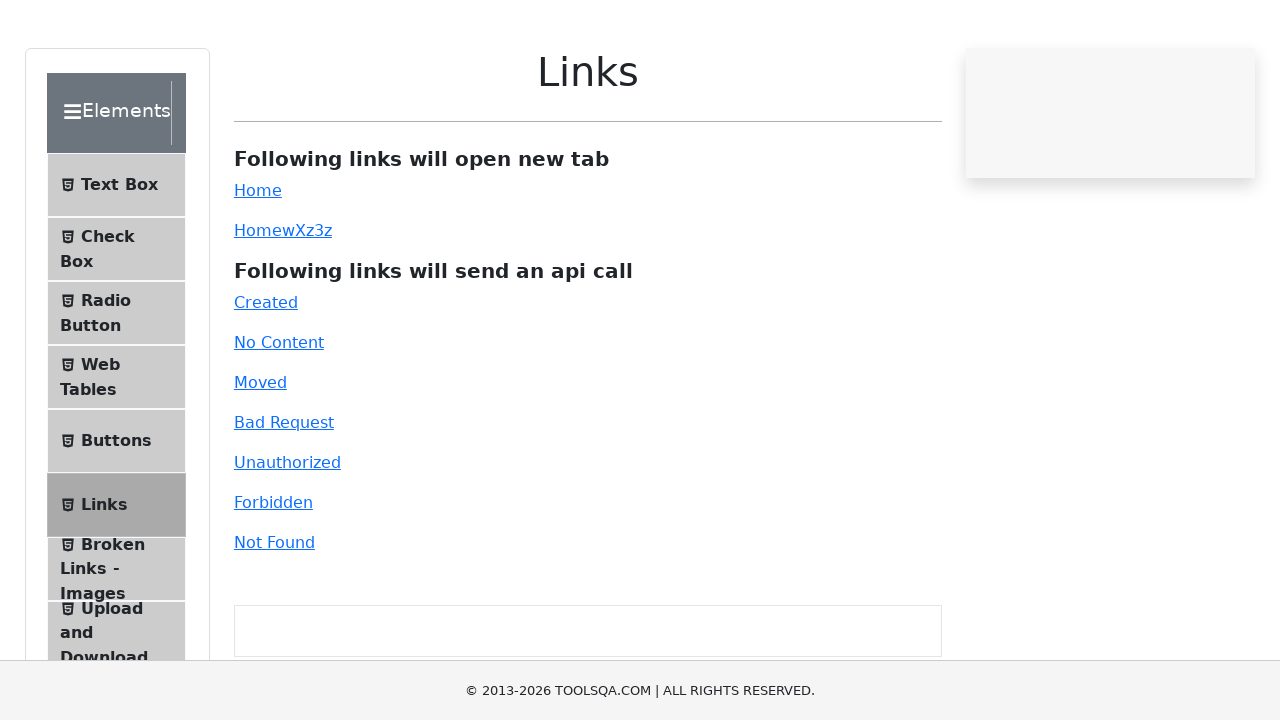

Verified current URL matches expected URL https://demoqa.com/links
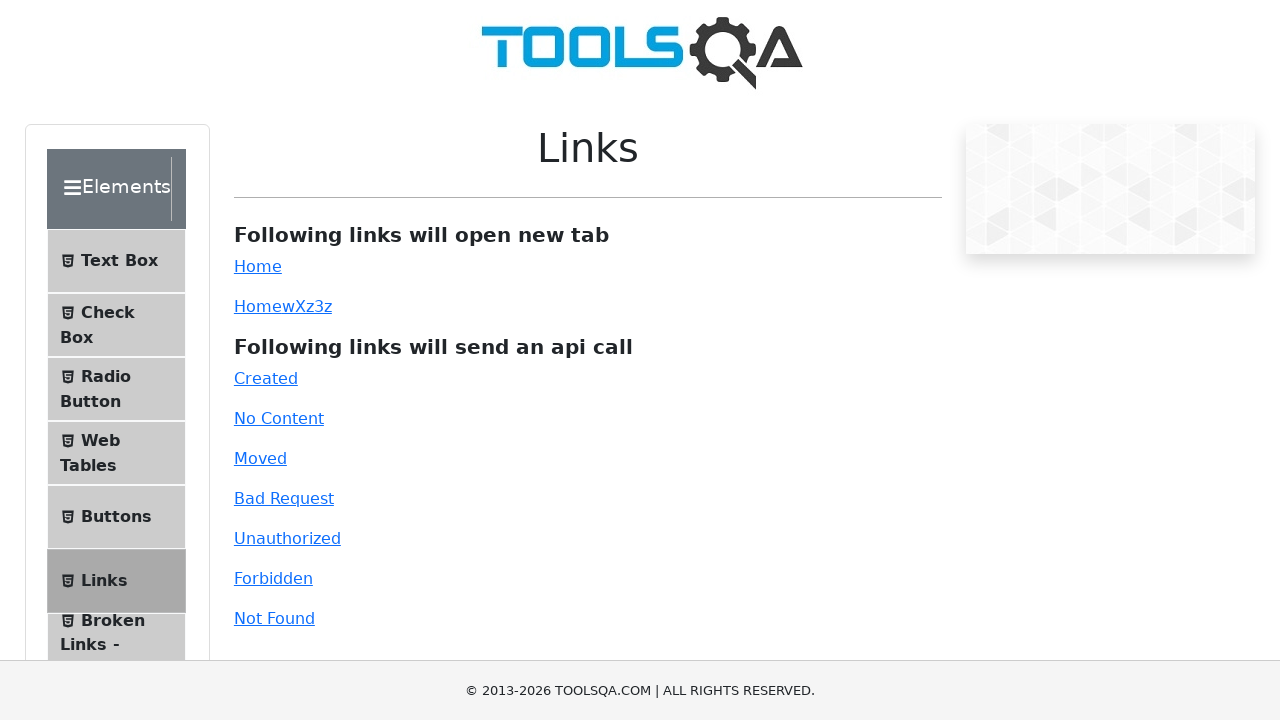

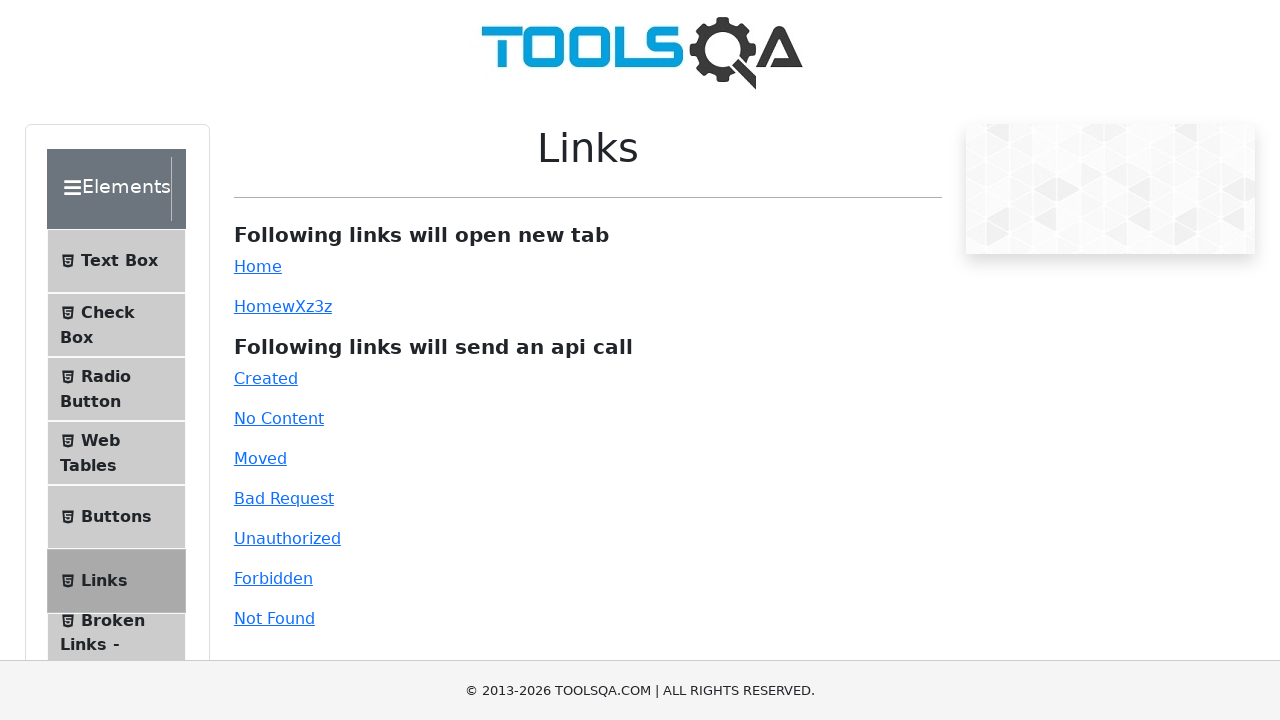